Navigates to a YouTube video and waits for a random duration between 20-30 minutes to simulate watching

Starting URL: https://www.youtube.com/watch?v=dQw4w9WgXcQ

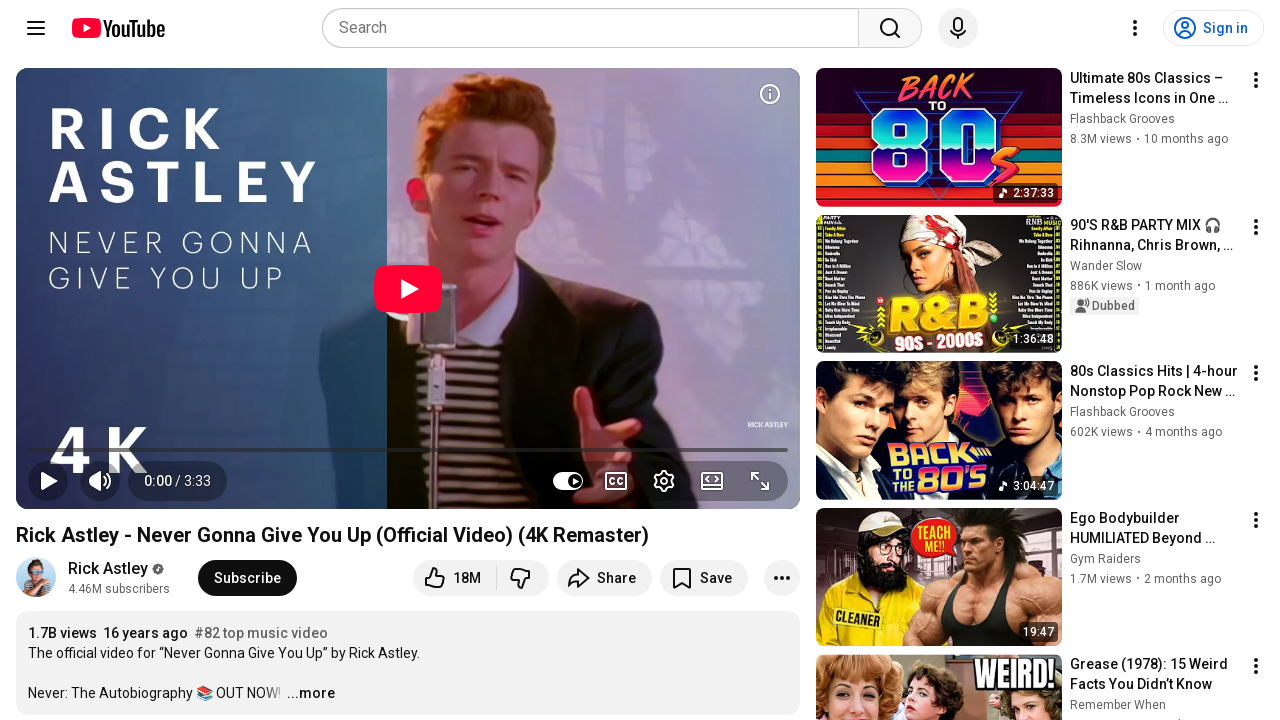

Navigated to YouTube video URL (Rick Roll)
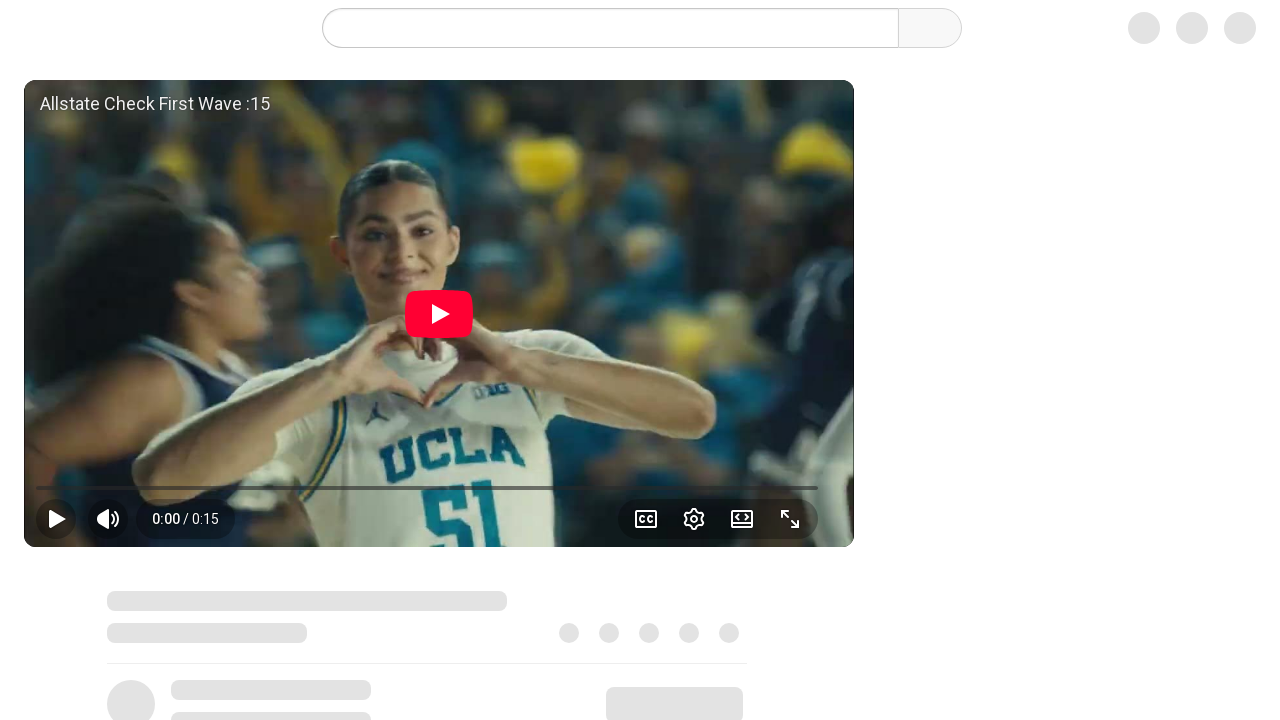

Waited for page to fully load
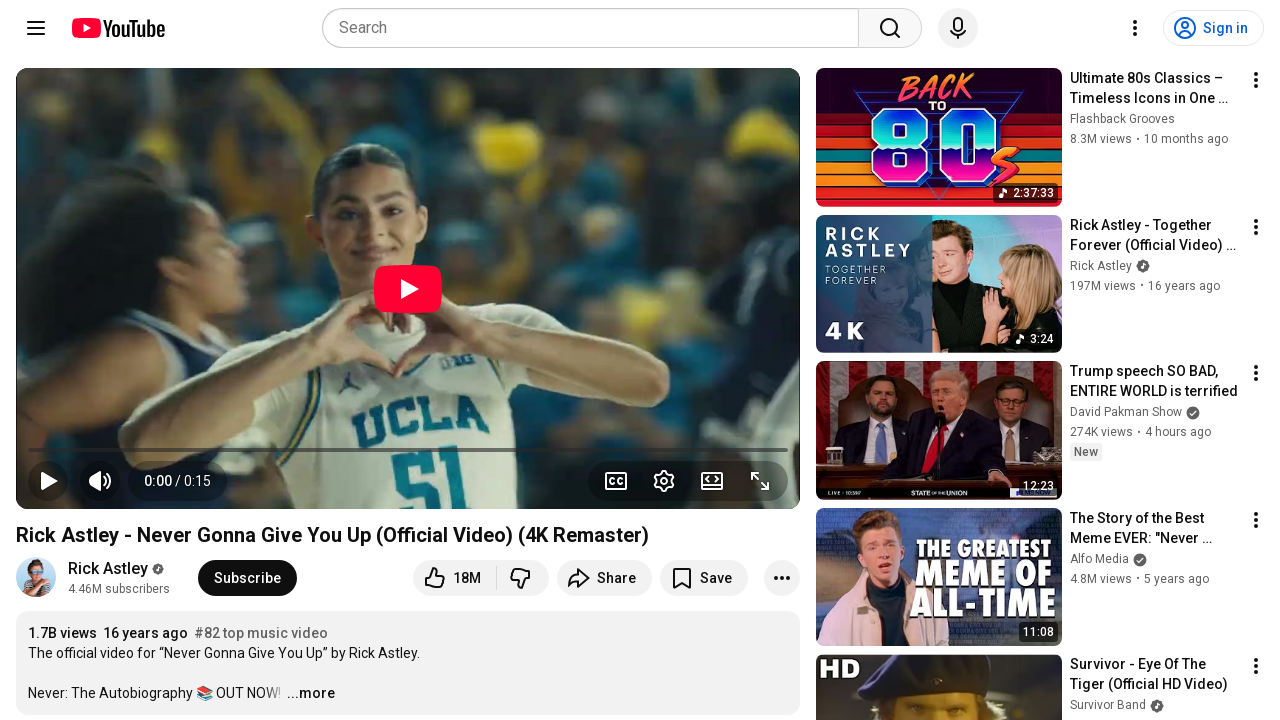

Simulated watching video for 50 seconds
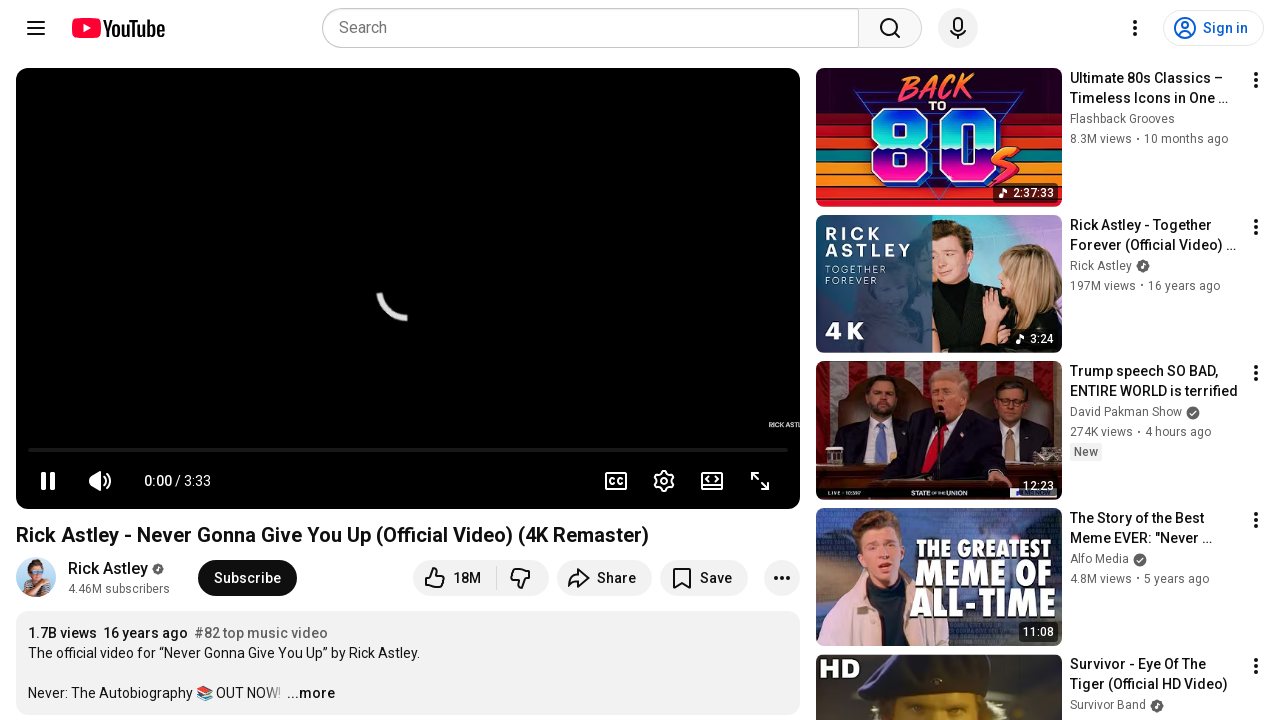

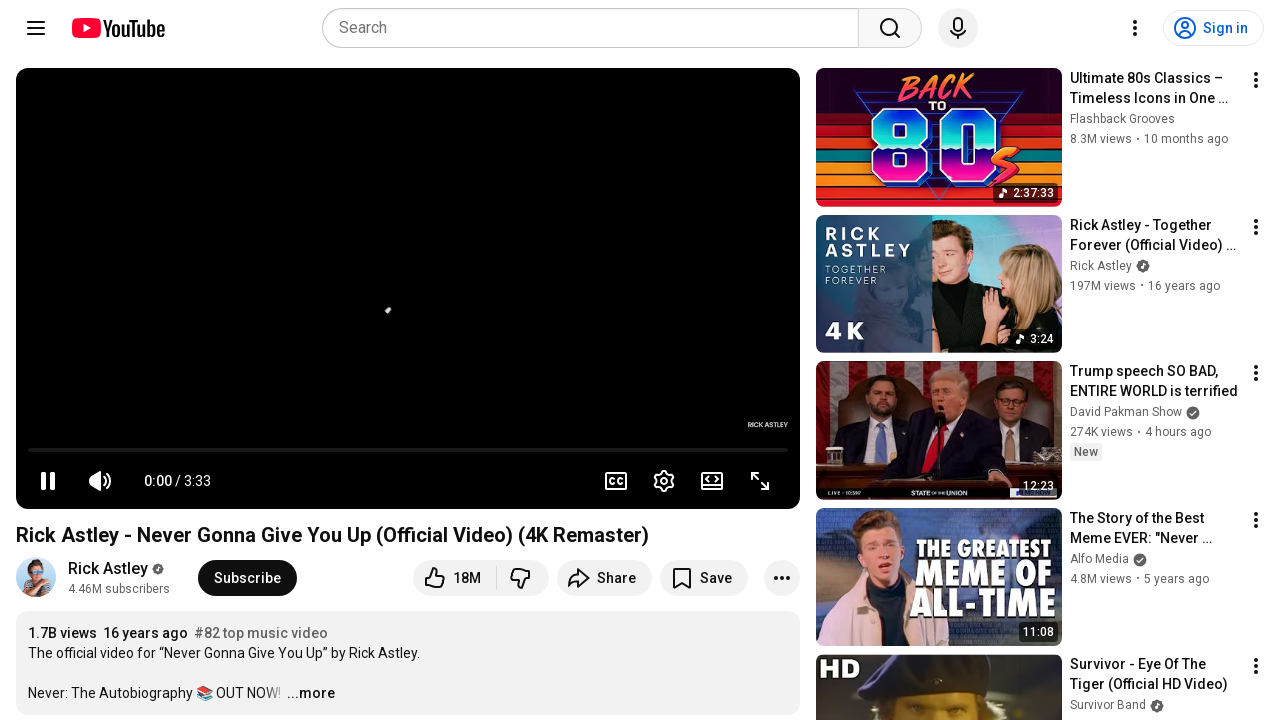